Tests that clicking Clear completed removes completed items from the list.

Starting URL: https://demo.playwright.dev/todomvc

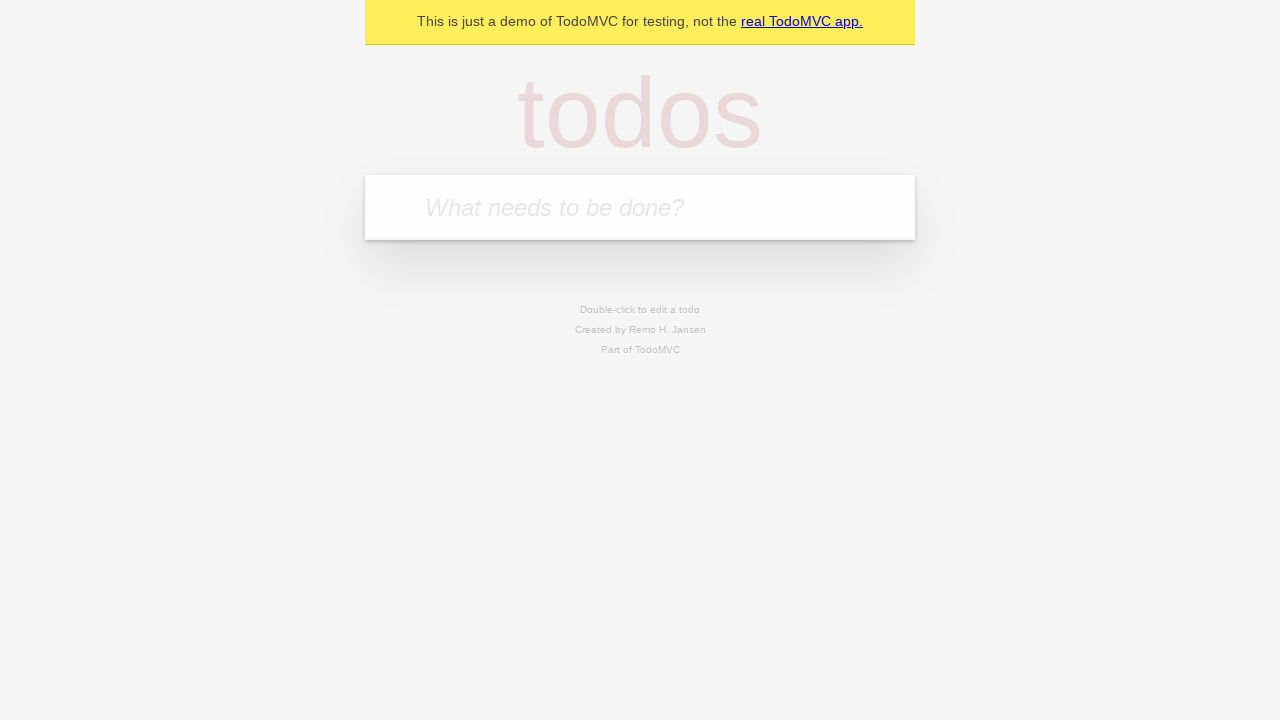

Filled todo input with 'buy some cheese' on internal:attr=[placeholder="What needs to be done?"i]
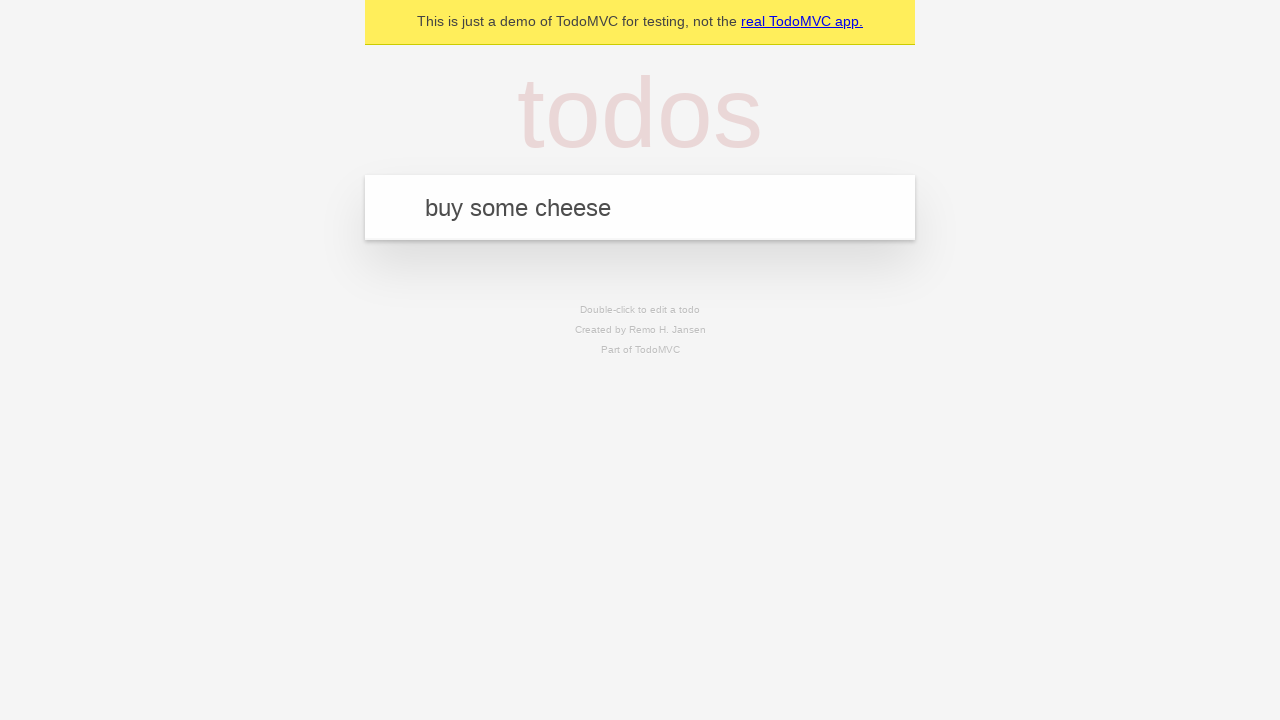

Pressed Enter to add first todo item on internal:attr=[placeholder="What needs to be done?"i]
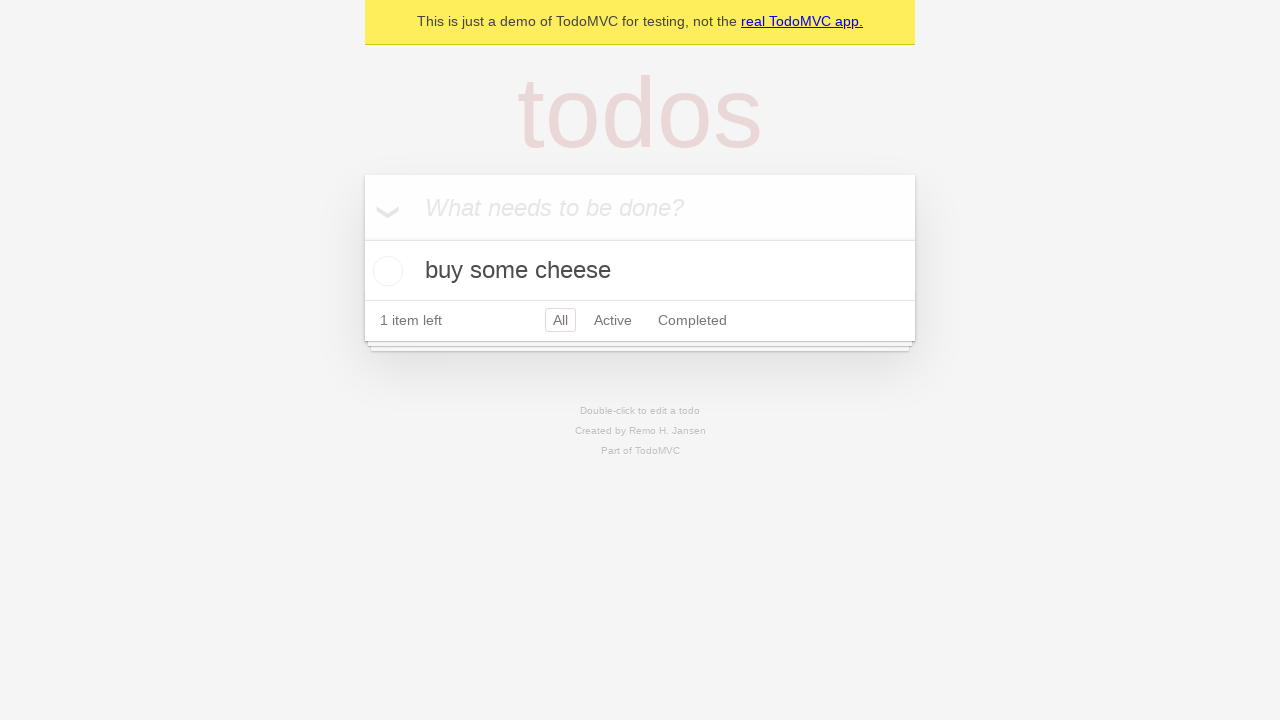

Filled todo input with 'feed the cat' on internal:attr=[placeholder="What needs to be done?"i]
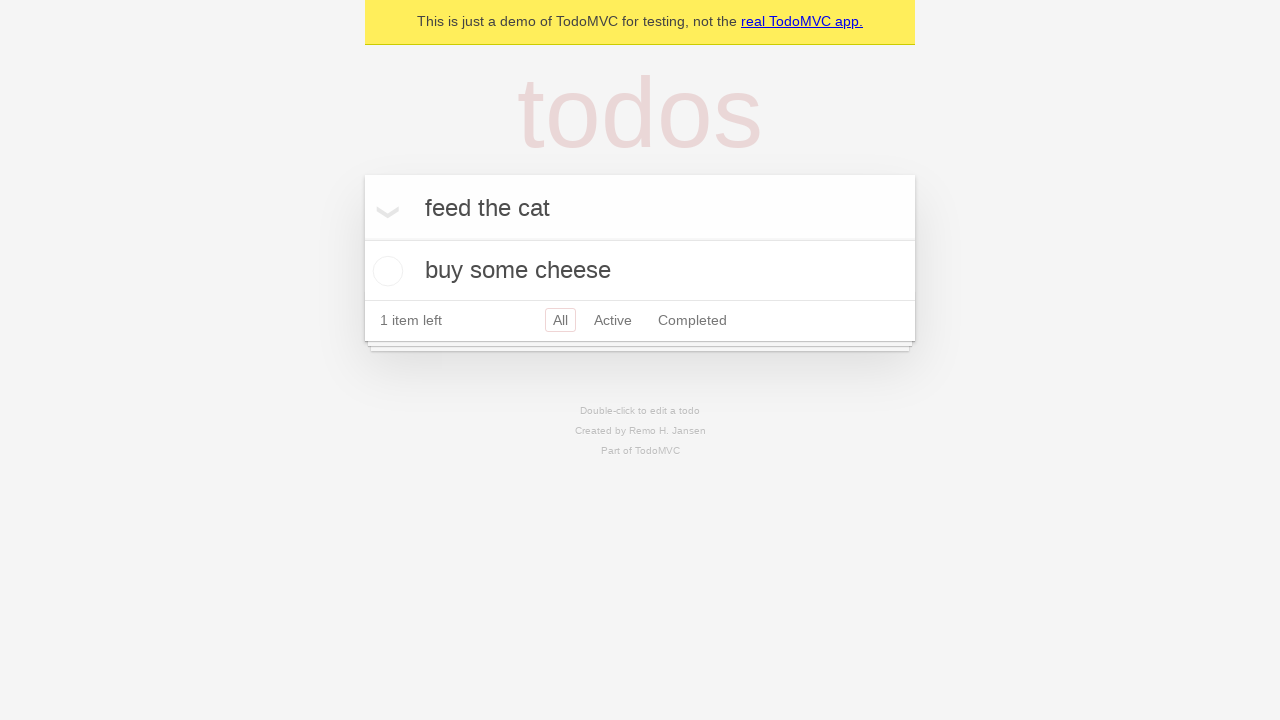

Pressed Enter to add second todo item on internal:attr=[placeholder="What needs to be done?"i]
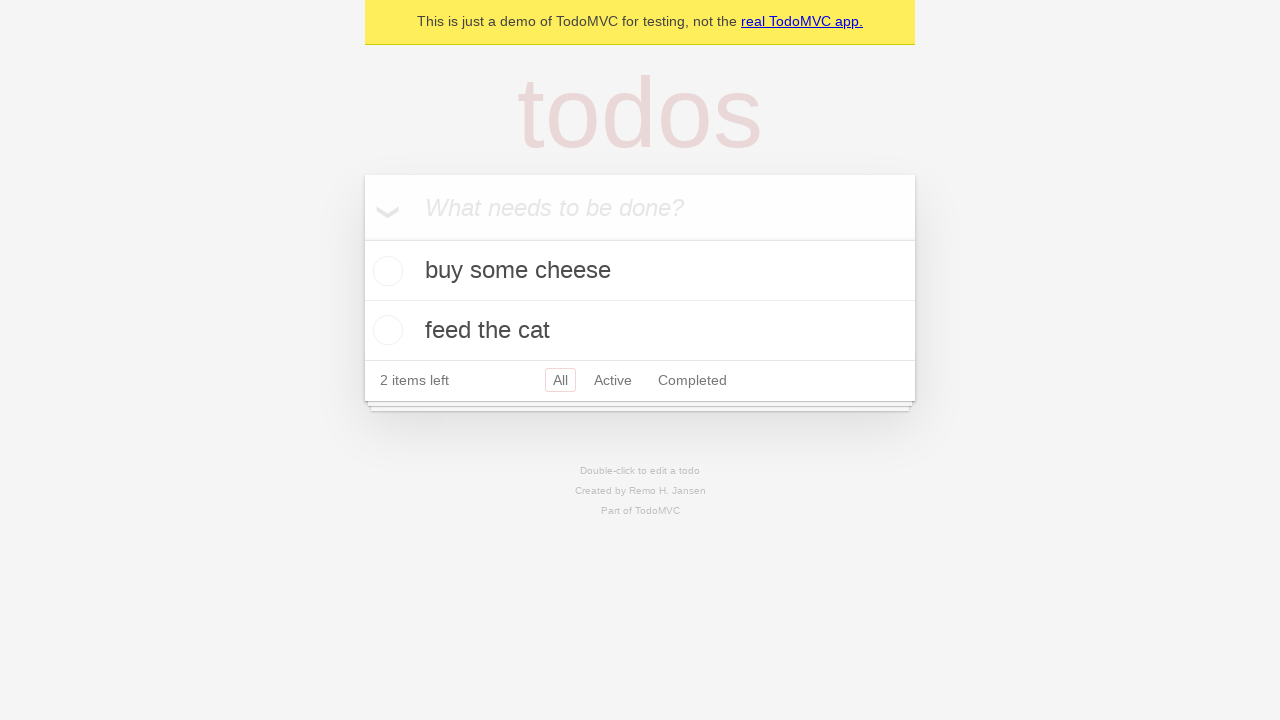

Filled todo input with 'book a doctors appointment' on internal:attr=[placeholder="What needs to be done?"i]
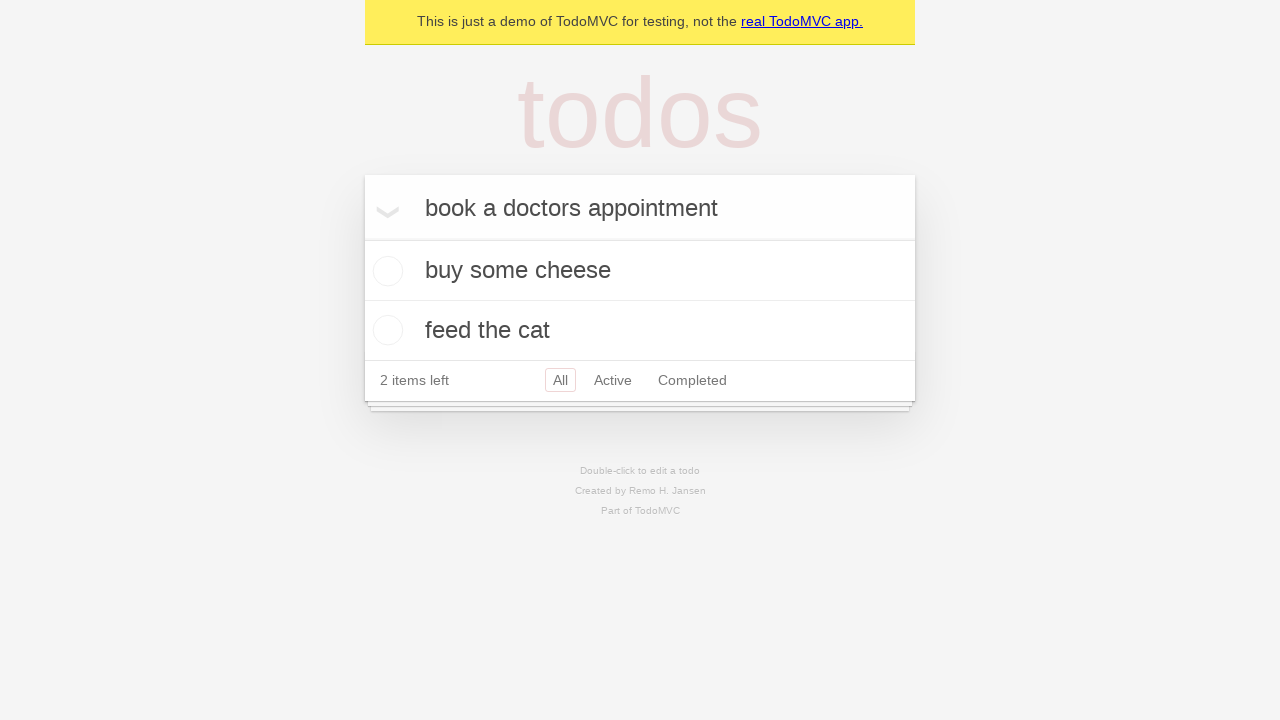

Pressed Enter to add third todo item on internal:attr=[placeholder="What needs to be done?"i]
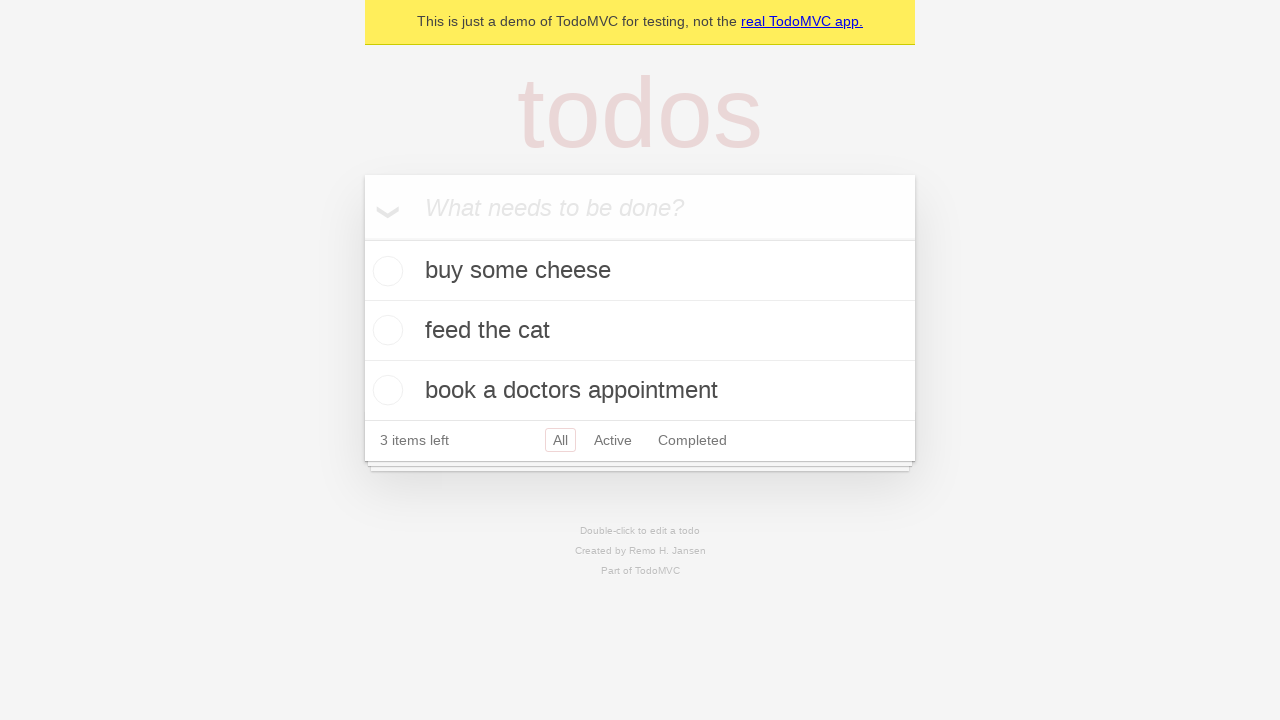

Checked checkbox to mark second todo item as completed at (385, 330) on internal:testid=[data-testid="todo-item"s] >> nth=1 >> internal:role=checkbox
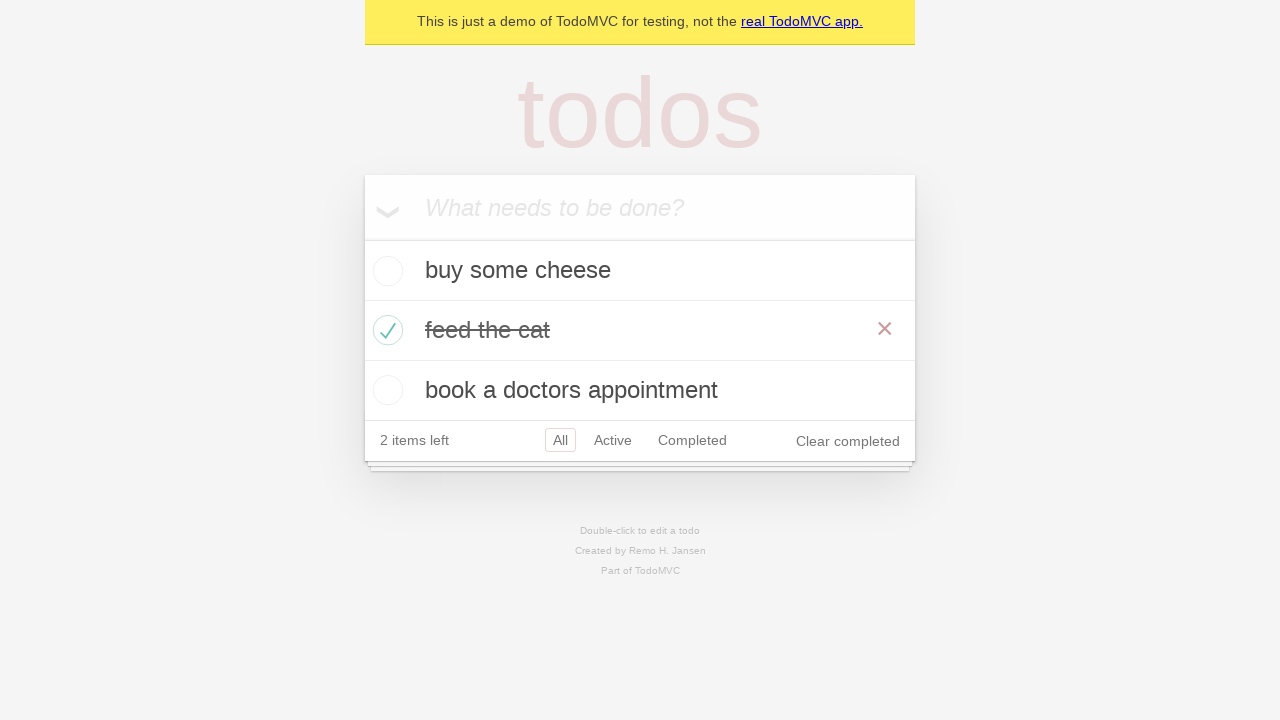

Clicked 'Clear completed' button to remove completed items at (848, 441) on internal:role=button[name="Clear completed"i]
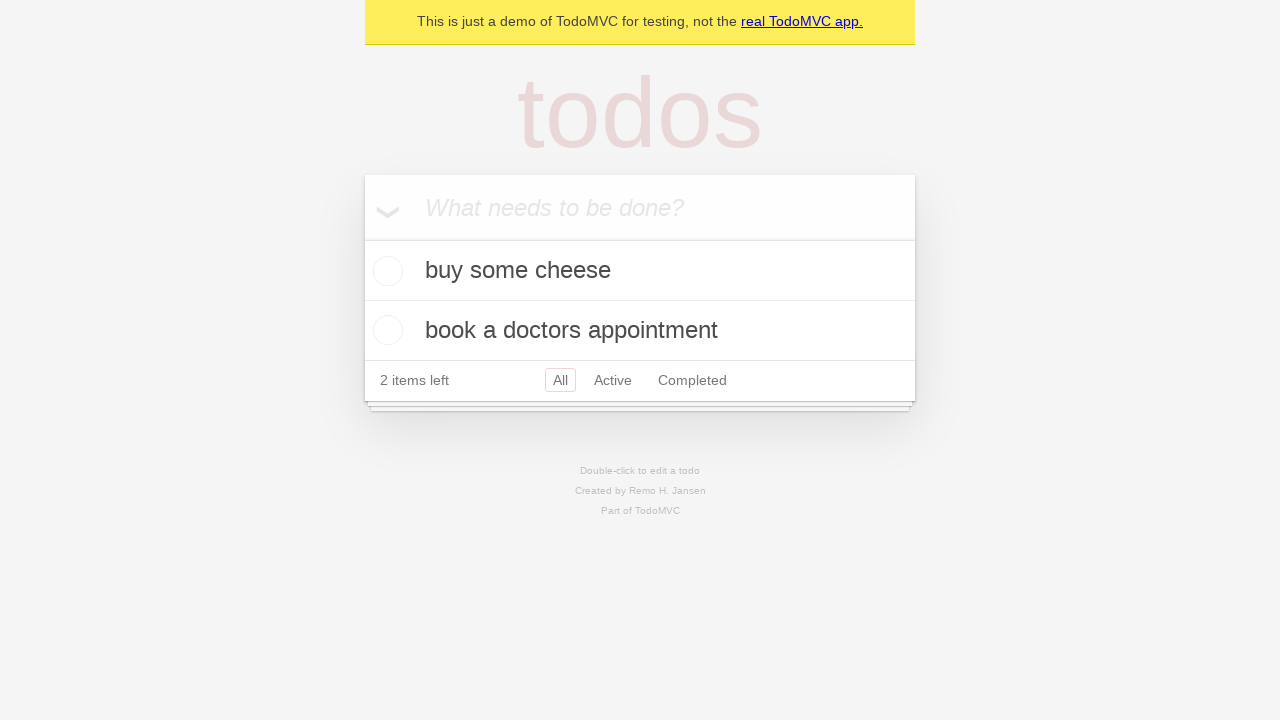

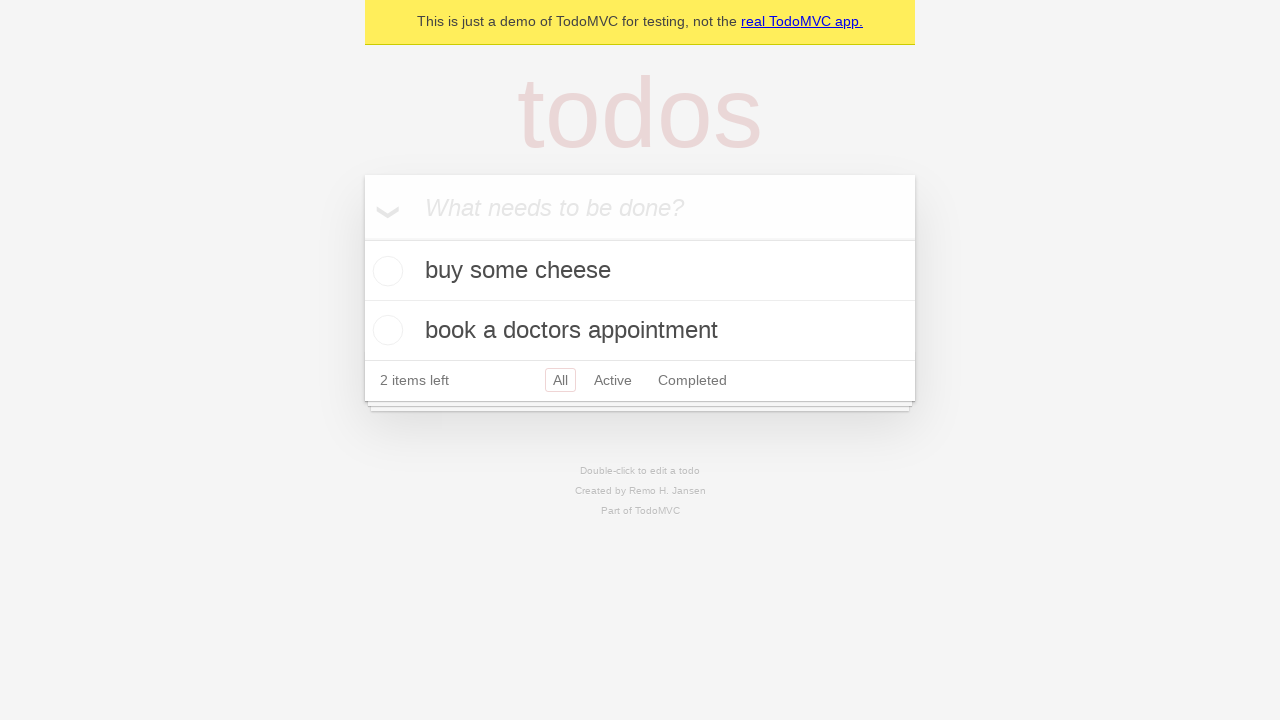